Tests drag and drop functionality using click-and-hold, move to element, and release actions

Starting URL: https://jqueryui.com/droppable/

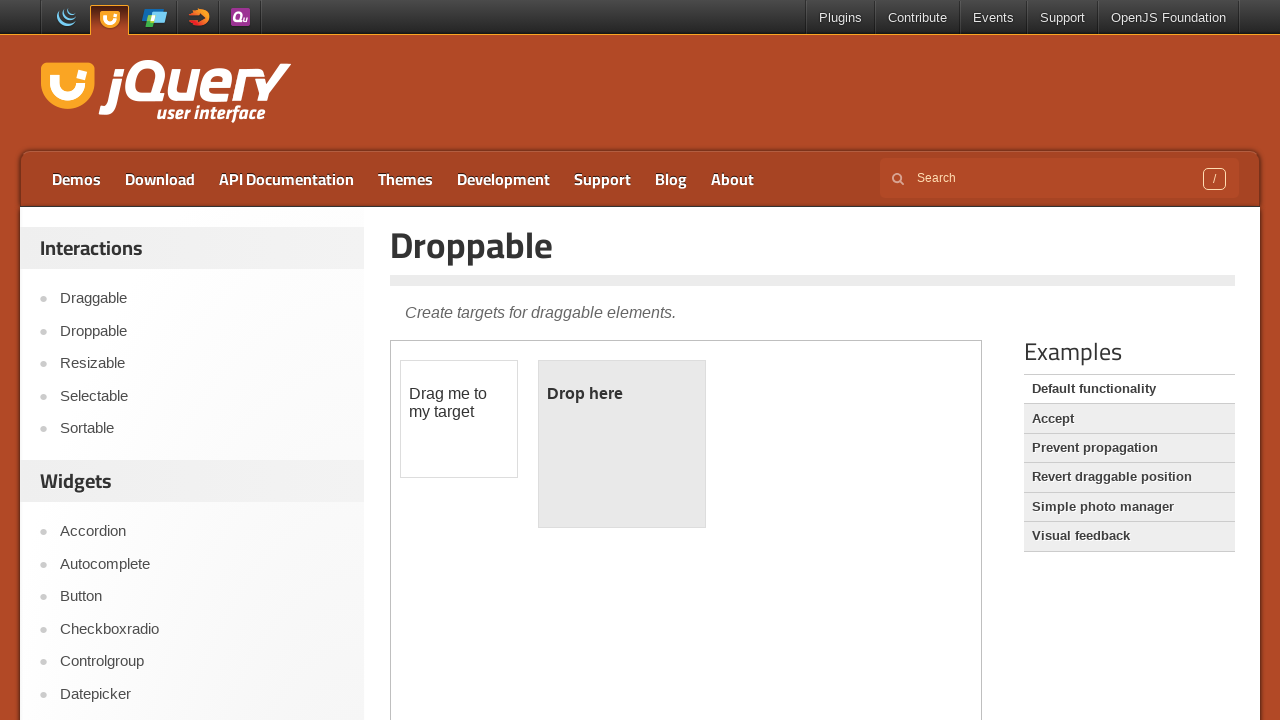

Located the first iframe containing drag and drop elements
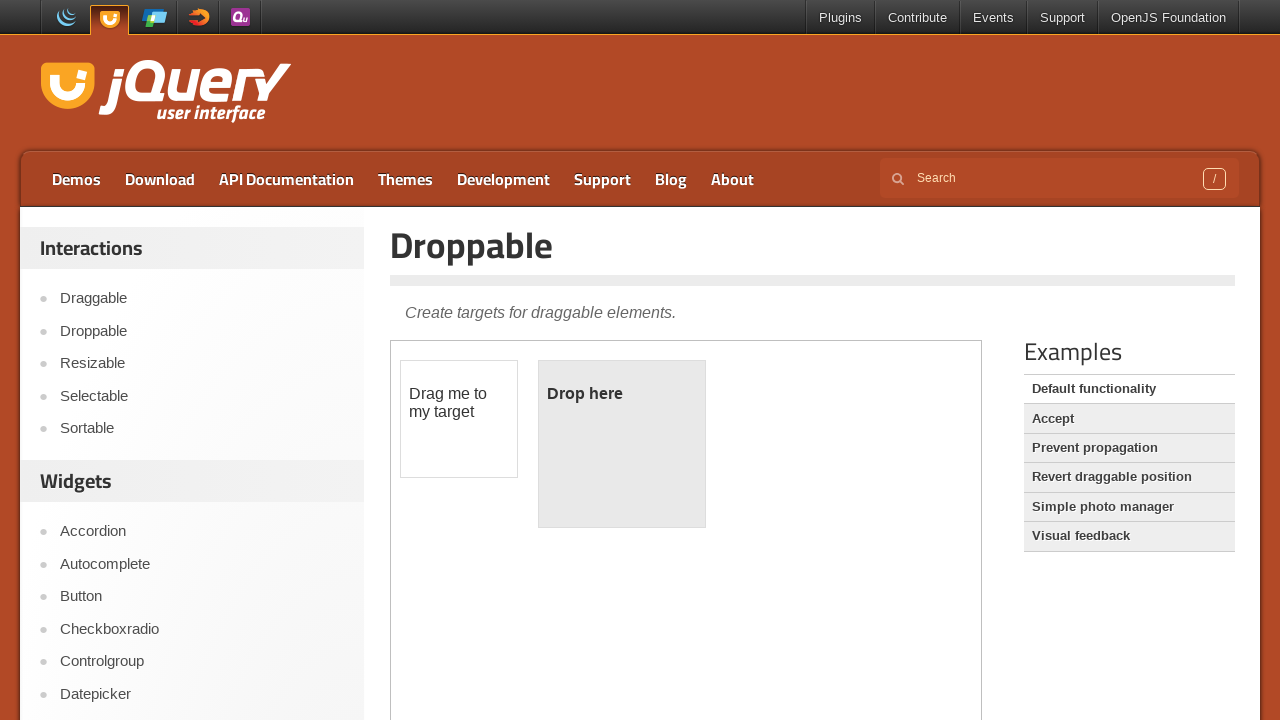

Located the draggable element with id 'draggable'
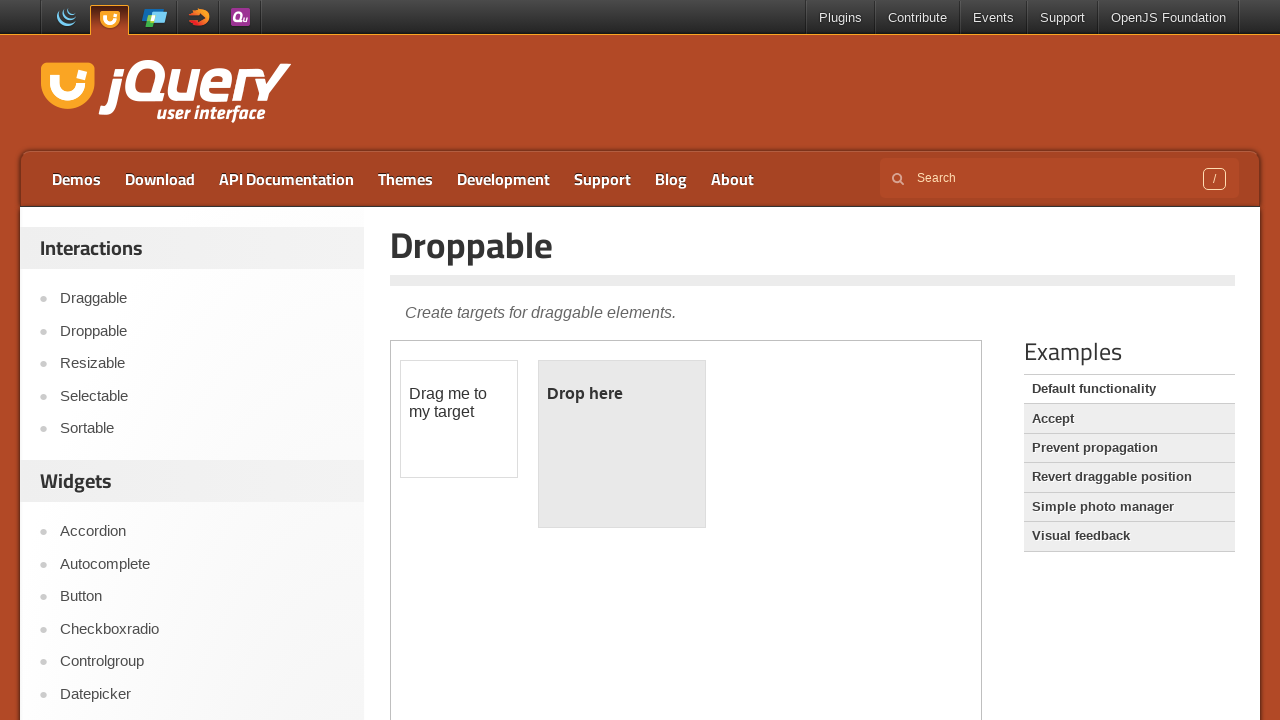

Located the droppable element with id 'droppable'
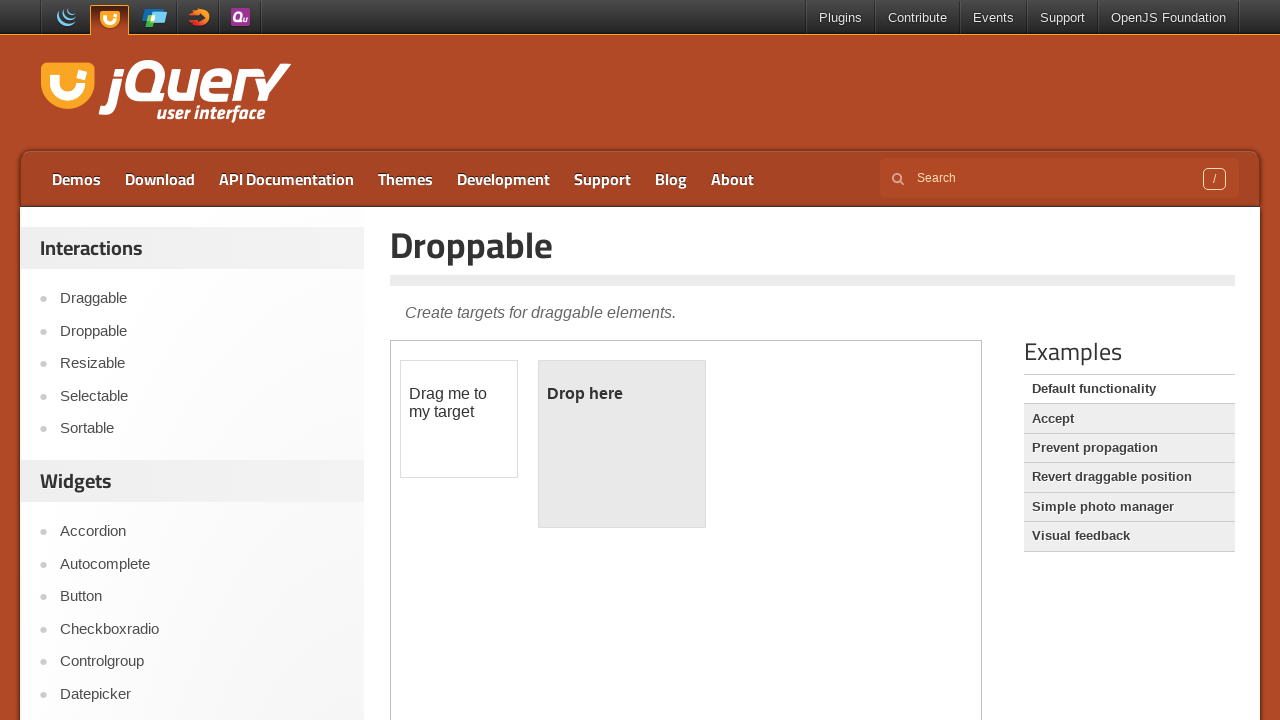

Hovered over the draggable element at (459, 419) on iframe >> nth=0 >> internal:control=enter-frame >> #draggable
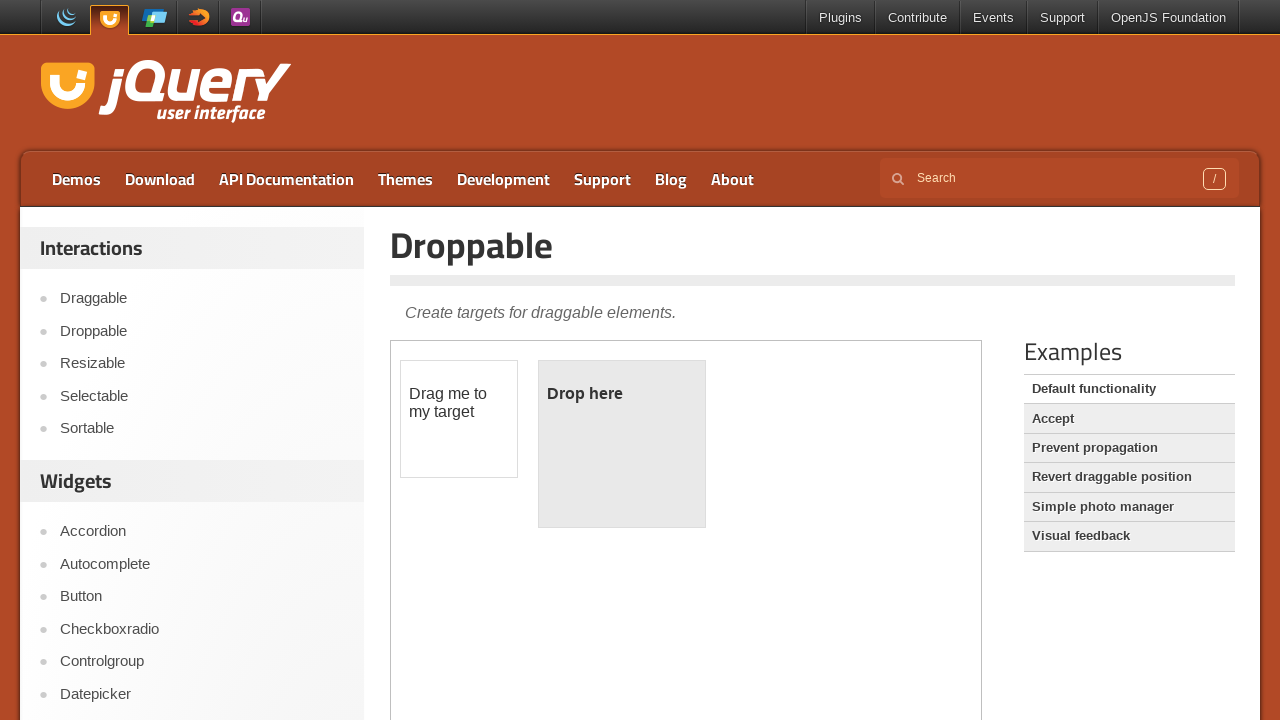

Pressed and held mouse button down on draggable element at (459, 419)
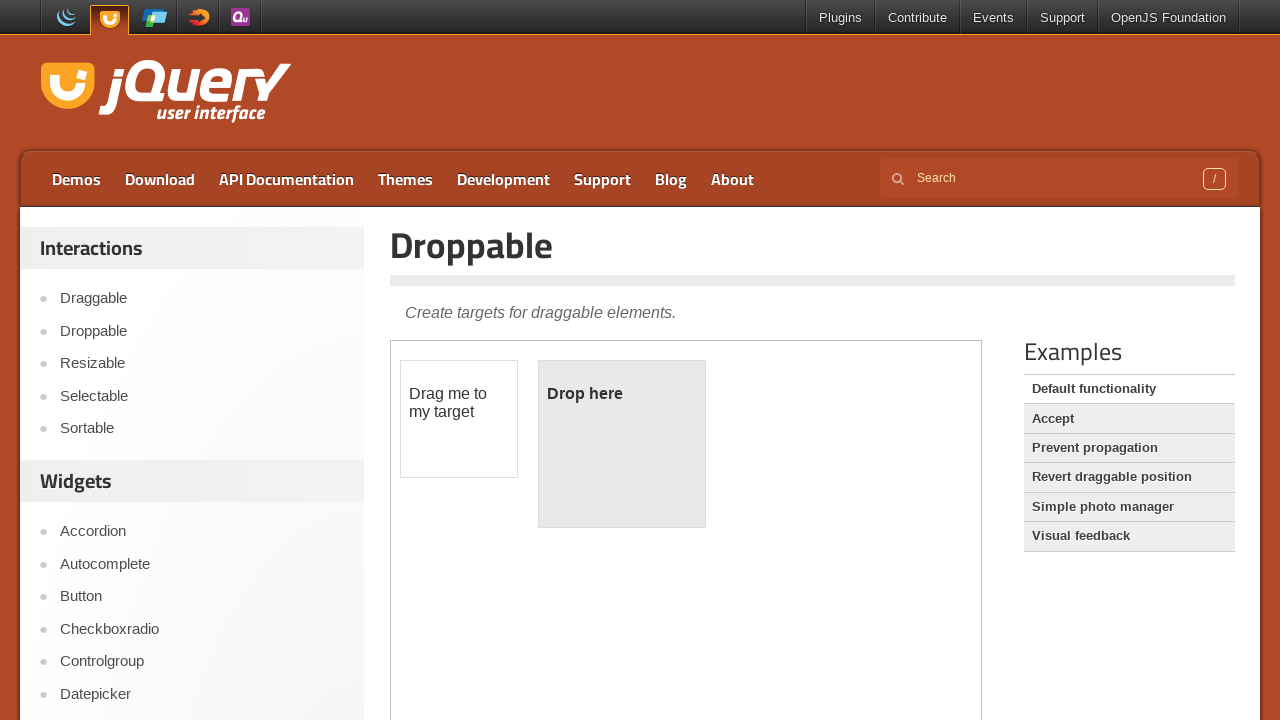

Moved mouse to hover over the droppable element at (622, 444) on iframe >> nth=0 >> internal:control=enter-frame >> #droppable
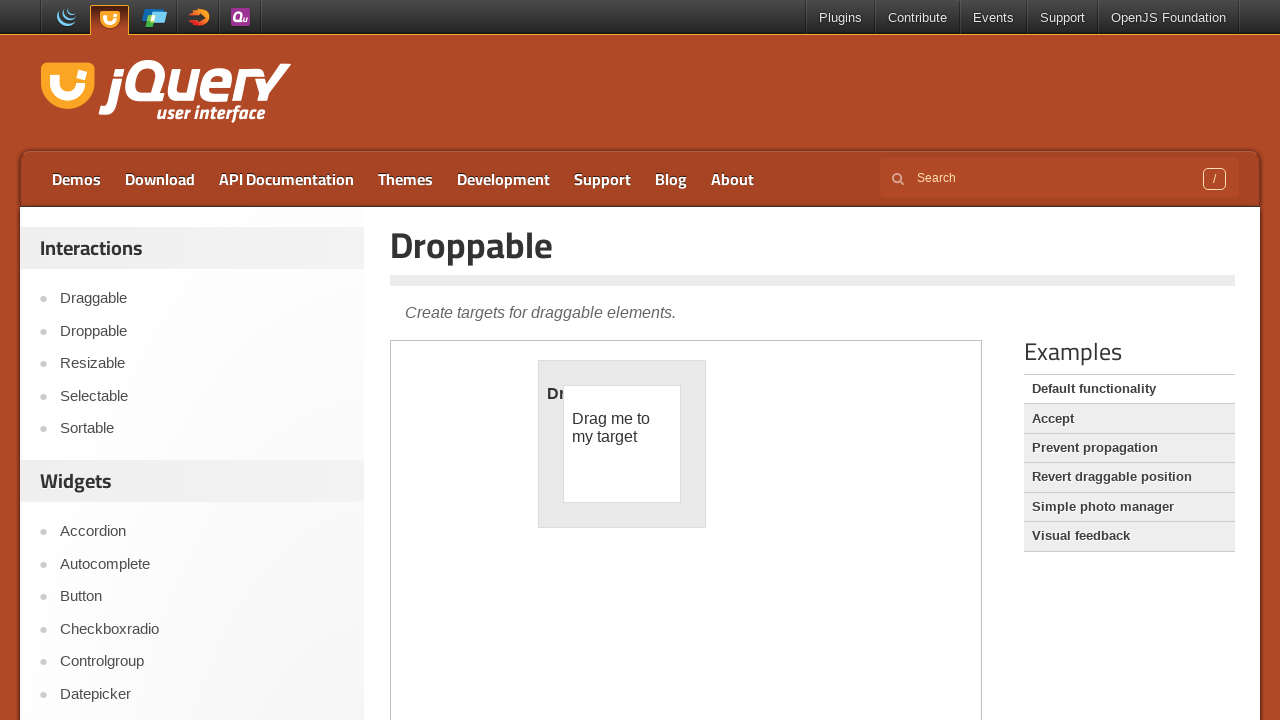

Released mouse button to complete the drag and drop action at (622, 444)
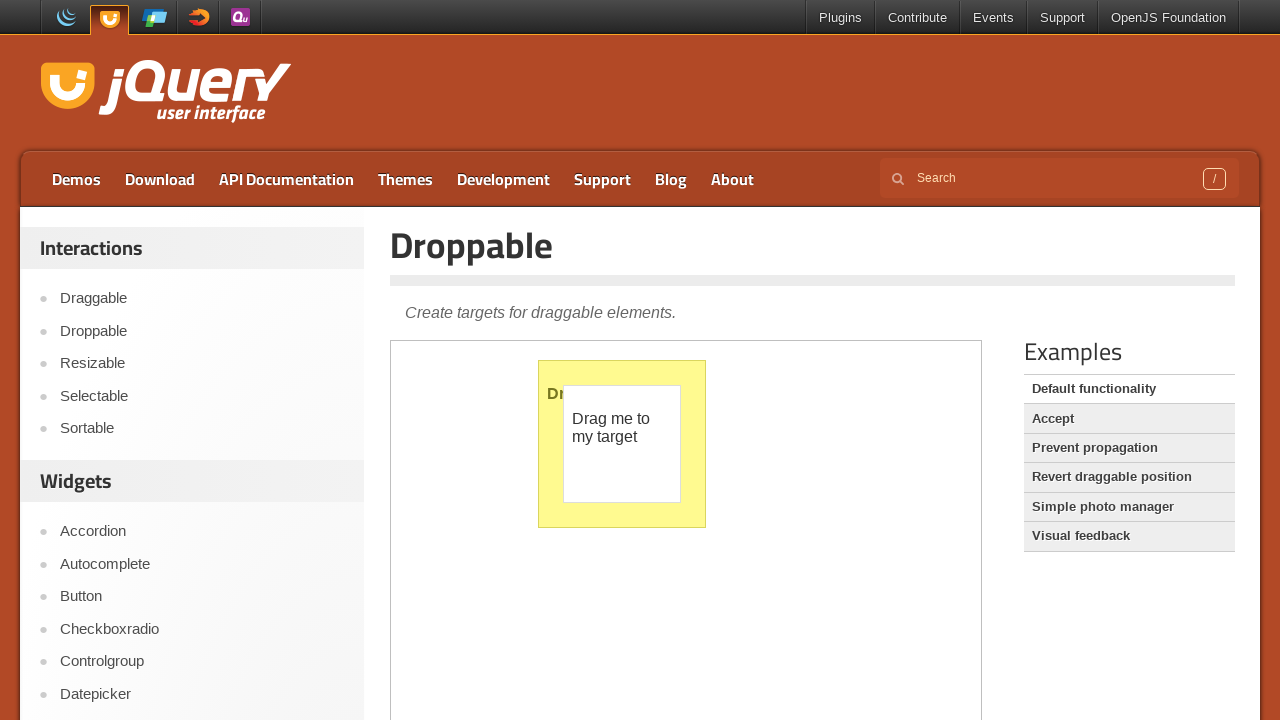

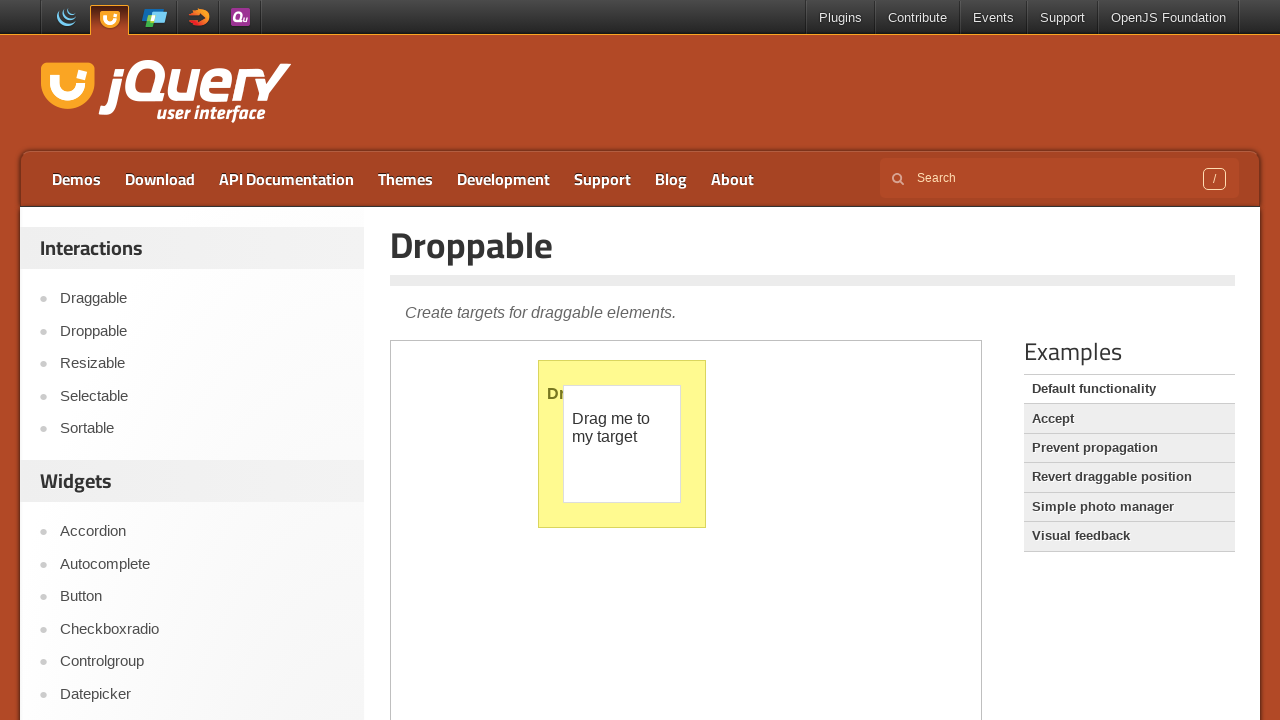